Tests adding todo items by filling the input and pressing Enter, then verifying the item appears in the list

Starting URL: https://demo.playwright.dev/todomvc

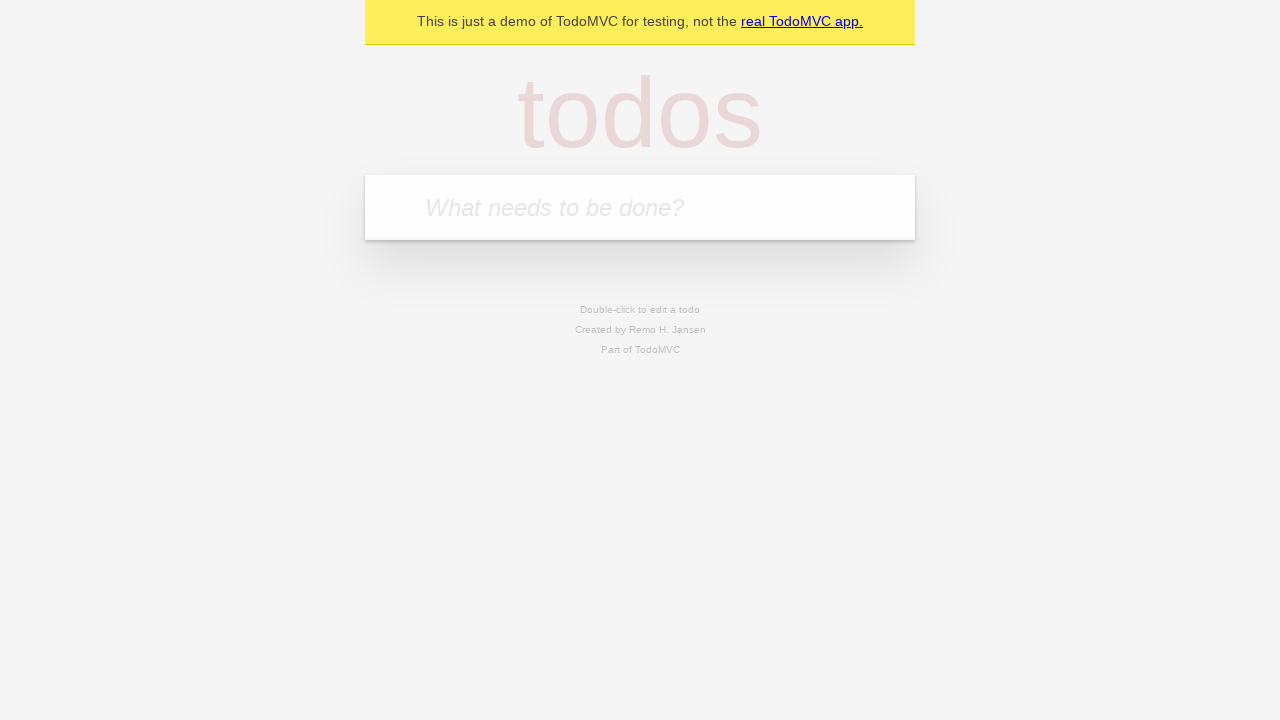

Filled todo input with 'buy some cheese' on internal:attr=[placeholder="What needs to be done?"i]
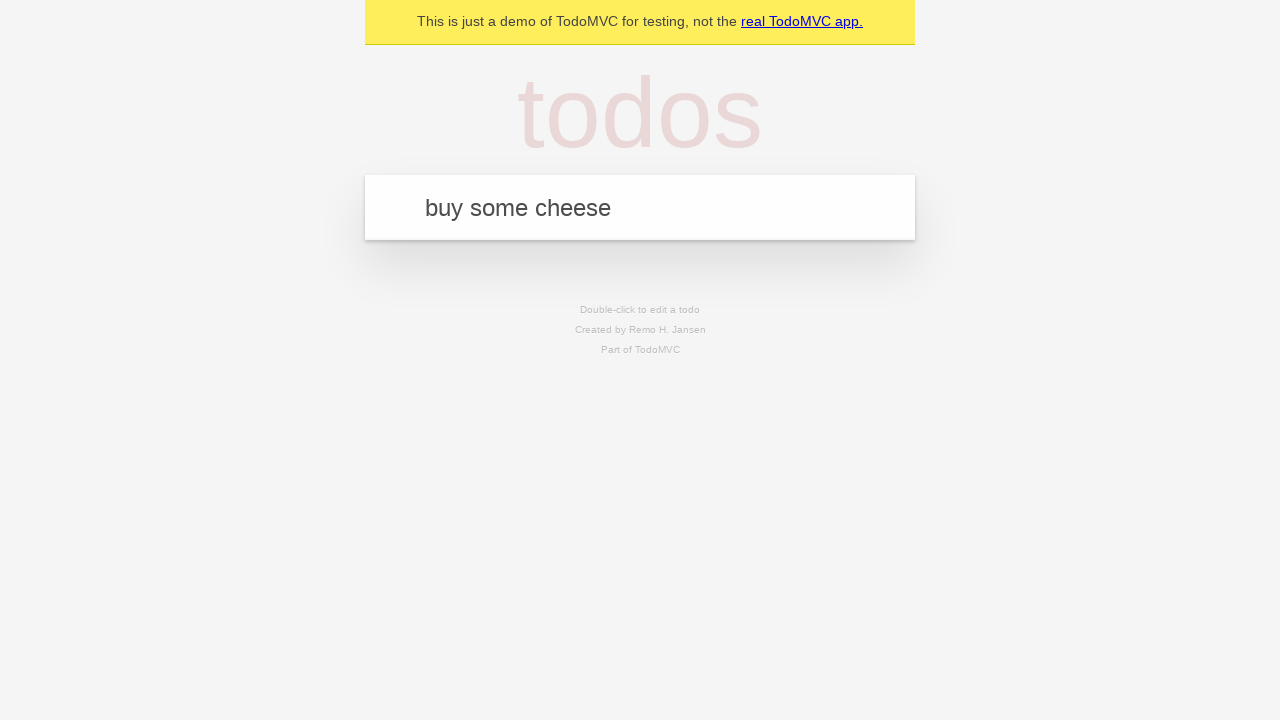

Pressed Enter to add first todo item on internal:attr=[placeholder="What needs to be done?"i]
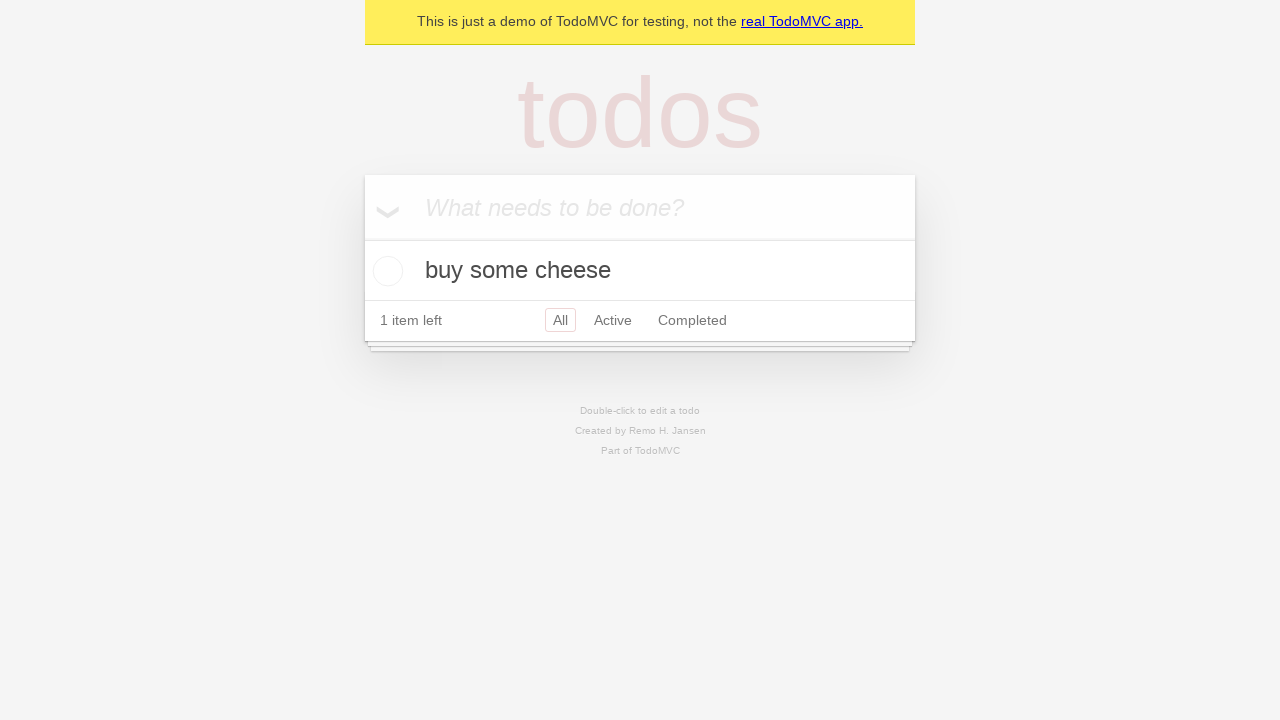

First todo item appeared in the list
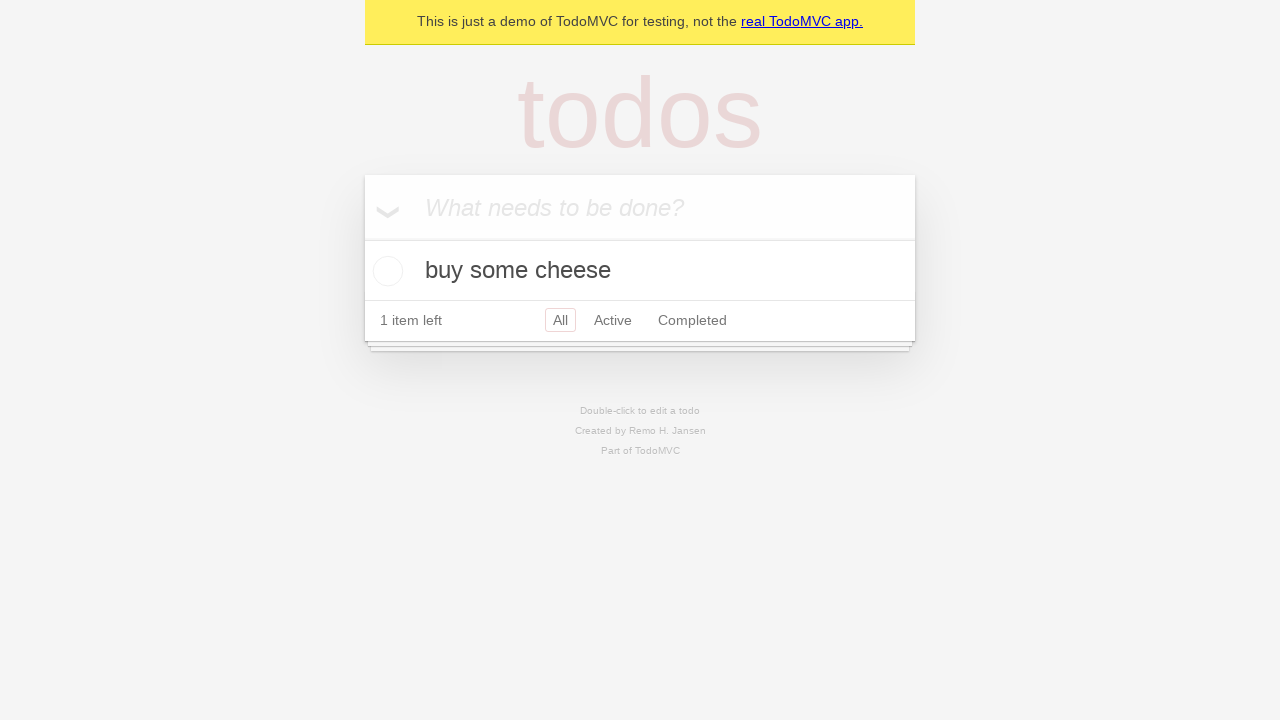

Filled todo input with 'feed the cat' on internal:attr=[placeholder="What needs to be done?"i]
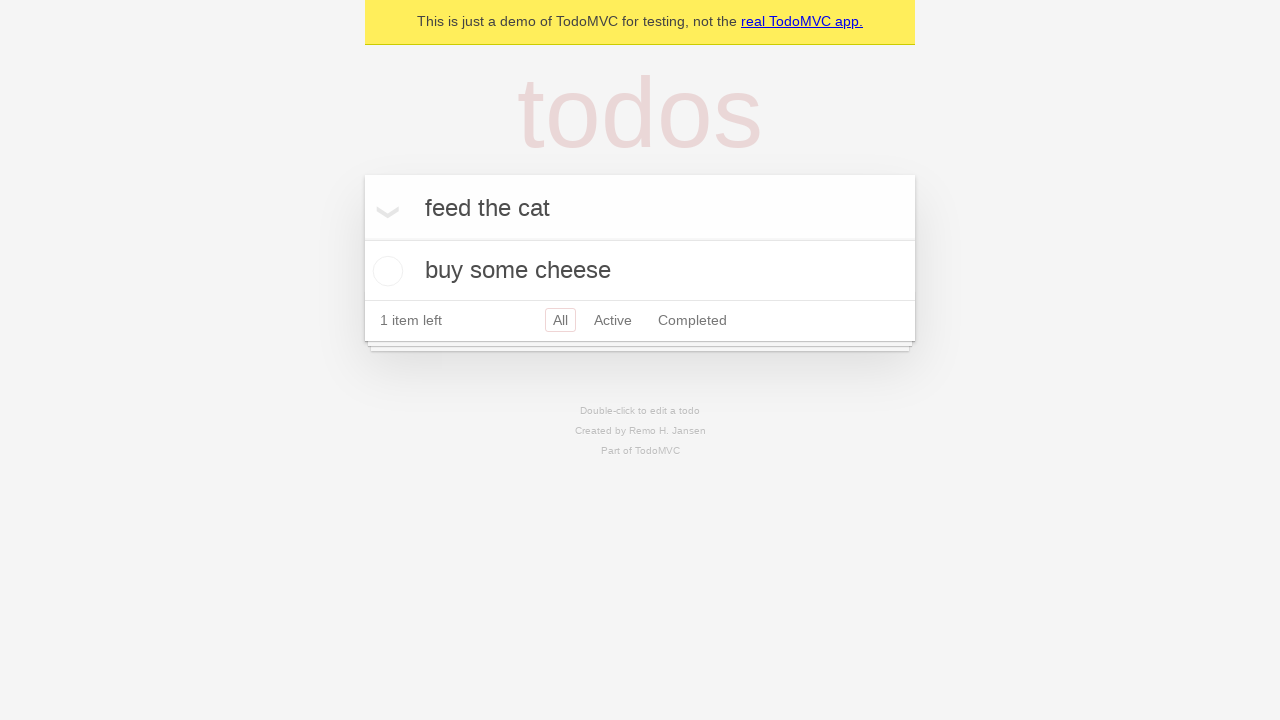

Pressed Enter to add second todo item on internal:attr=[placeholder="What needs to be done?"i]
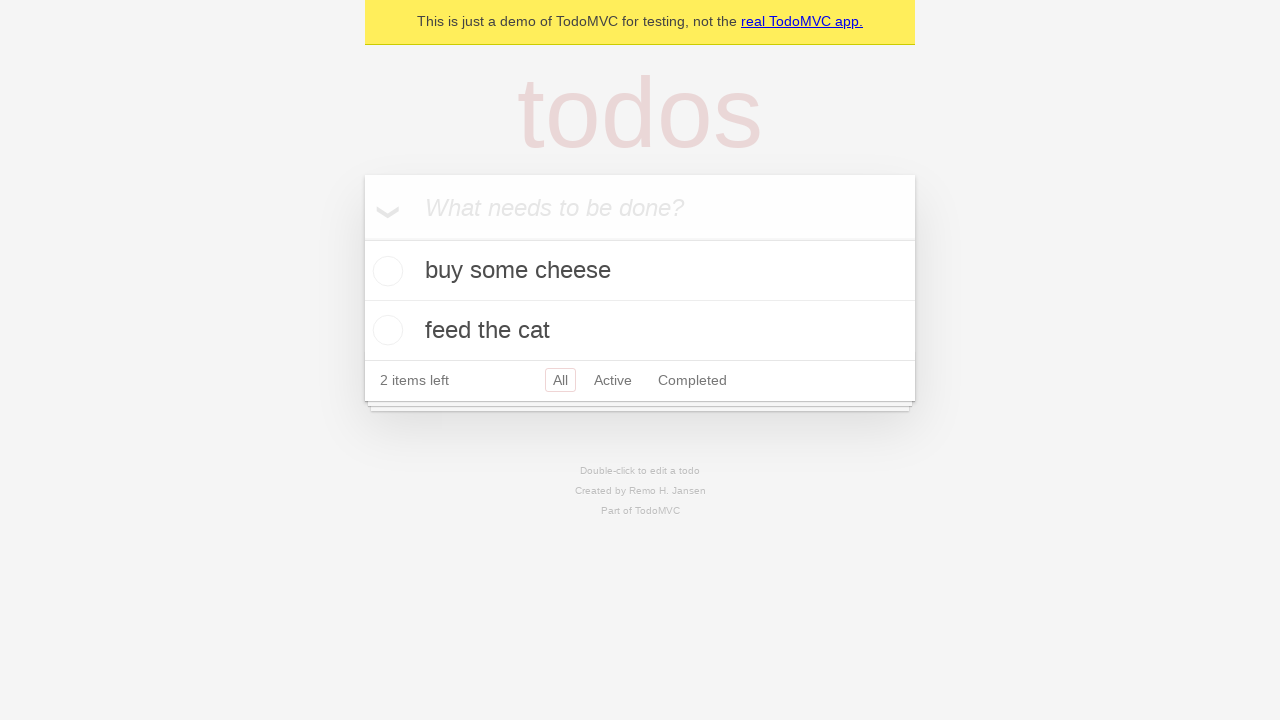

Second todo item appeared in the list
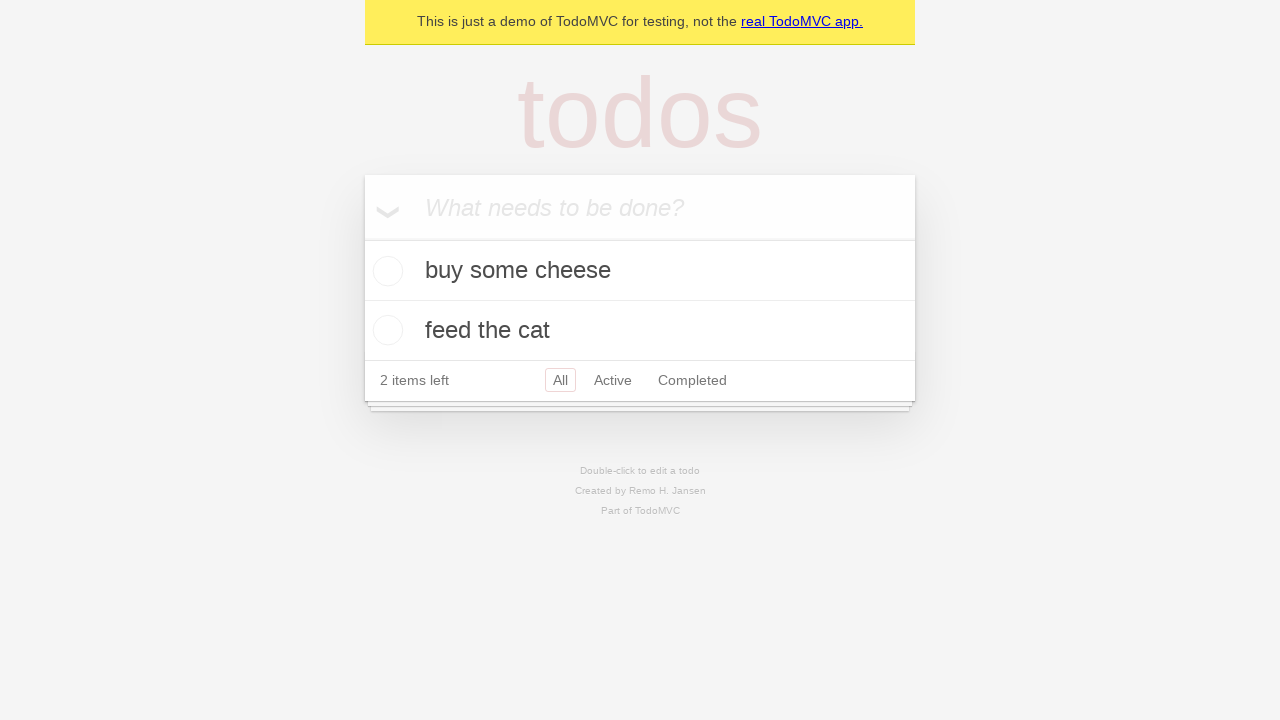

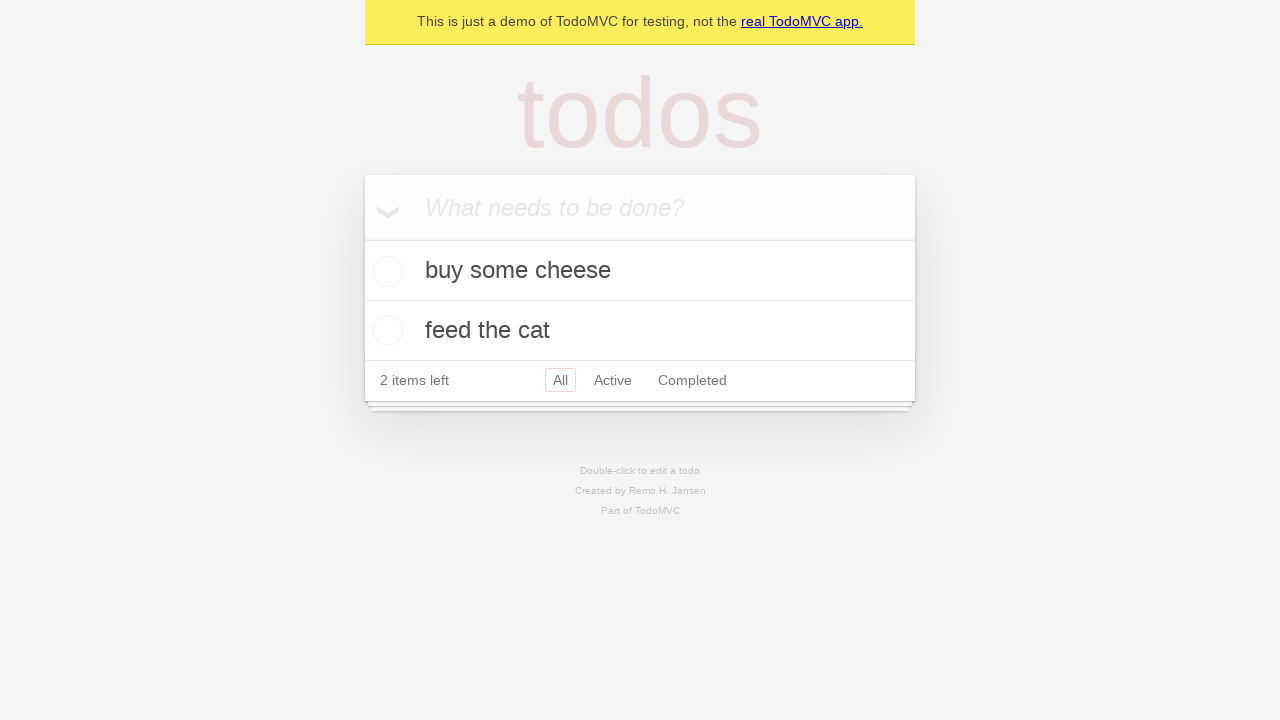